Tests an Angular practice form by filling various input fields including email, password, name, checkboxes, radio buttons, and submitting the form to verify success message

Starting URL: https://rahulshettyacademy.com/angularpractice/

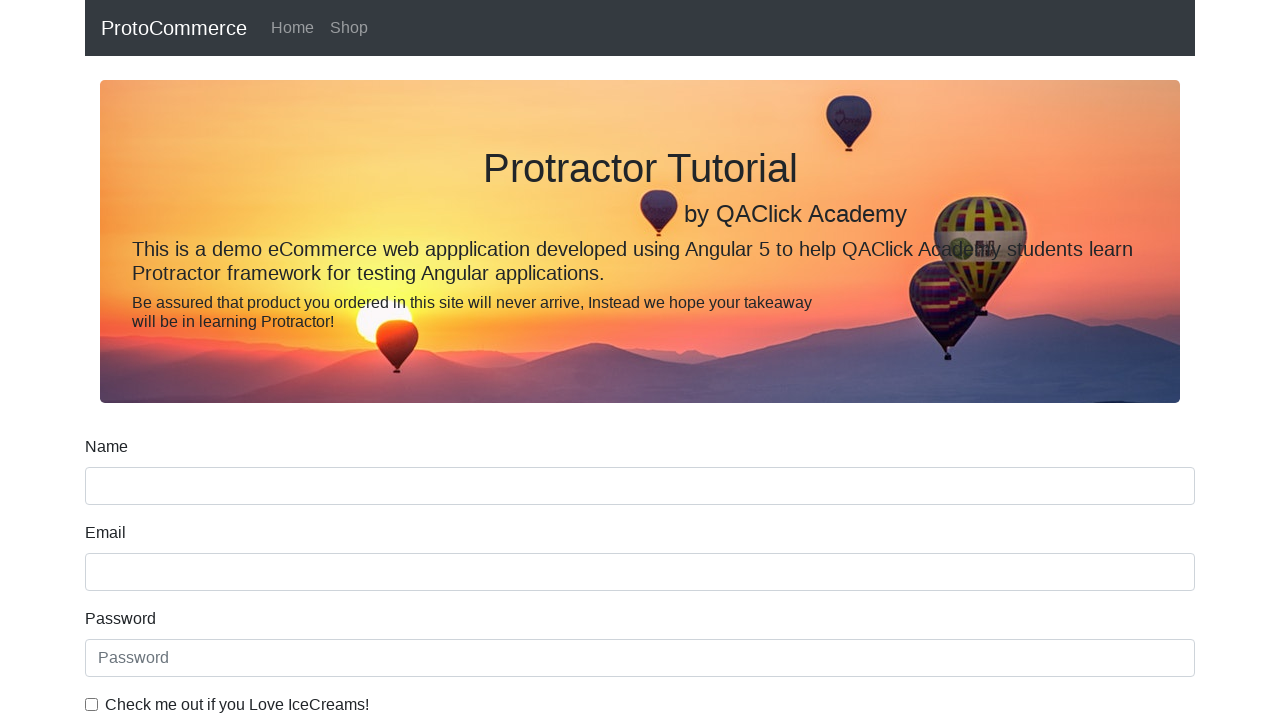

Filled email field with 'alexbaum@mail.net' on input[name='email']
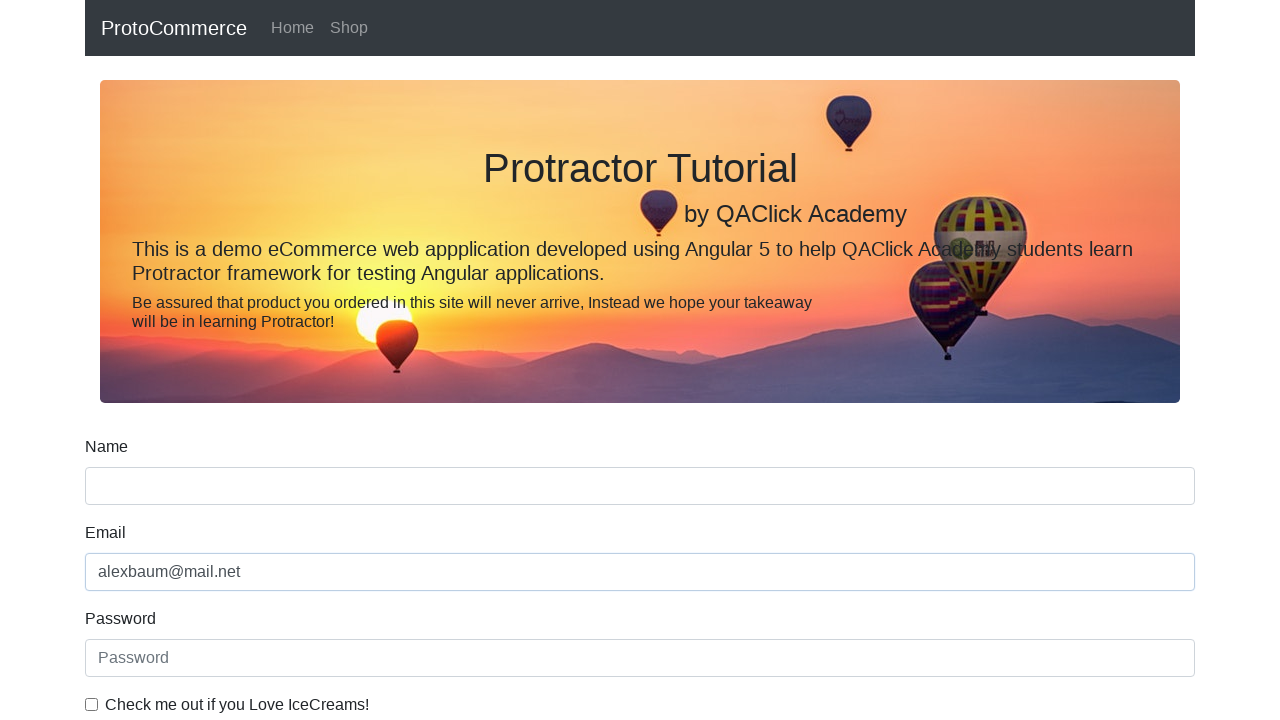

Filled password field with '123456' on #exampleInputPassword1
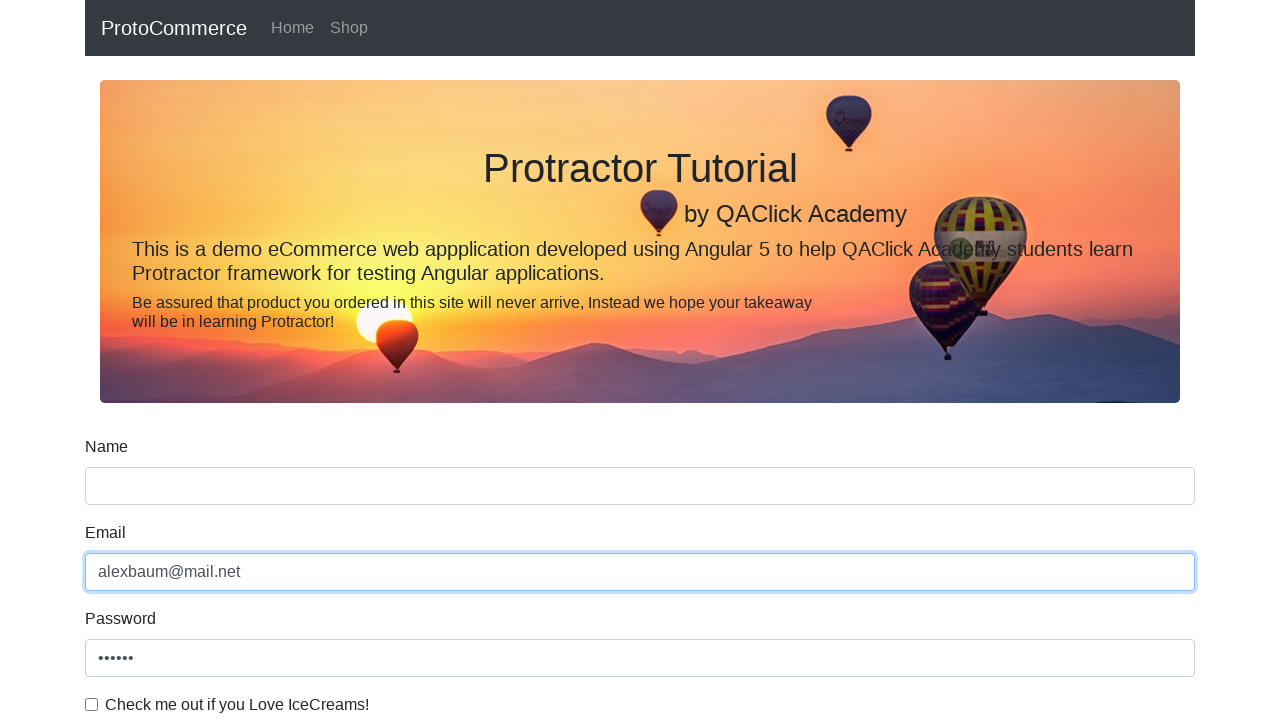

Checked the checkbox at (92, 704) on #exampleCheck1
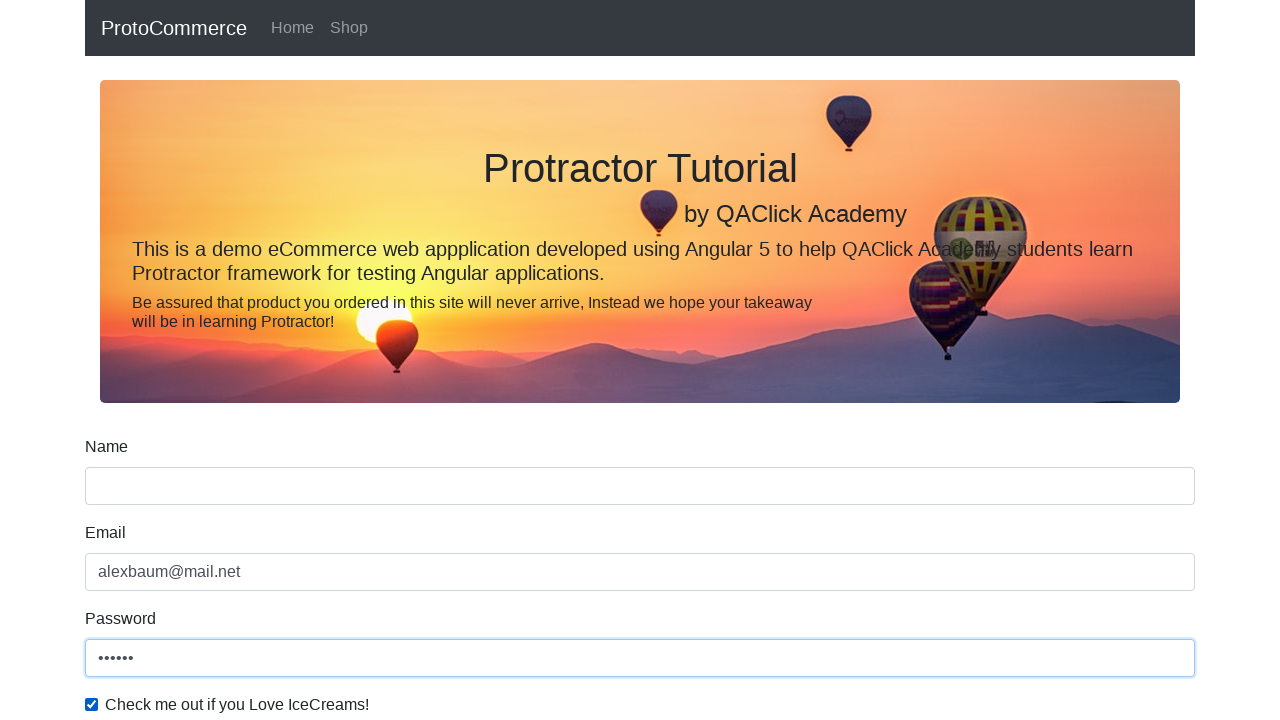

Filled name field with 'Alex' on input[name='name']
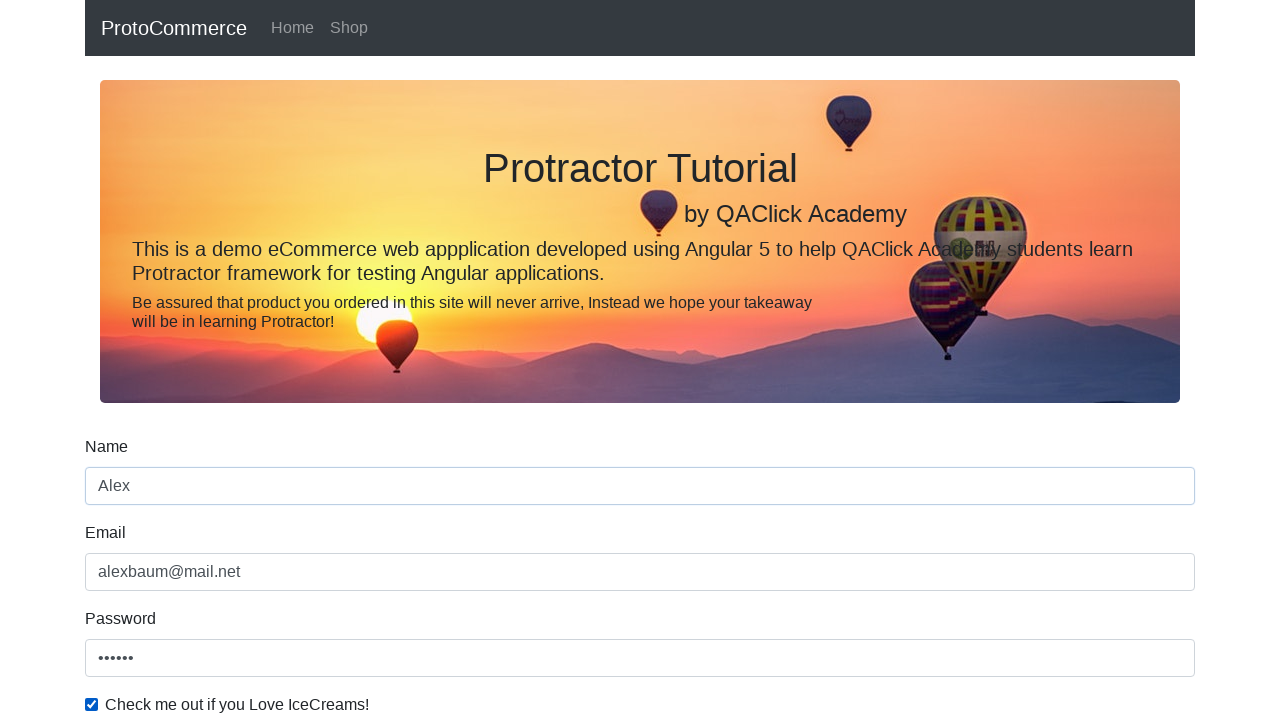

Clicked radio button option 1 at (238, 360) on #inlineRadio1
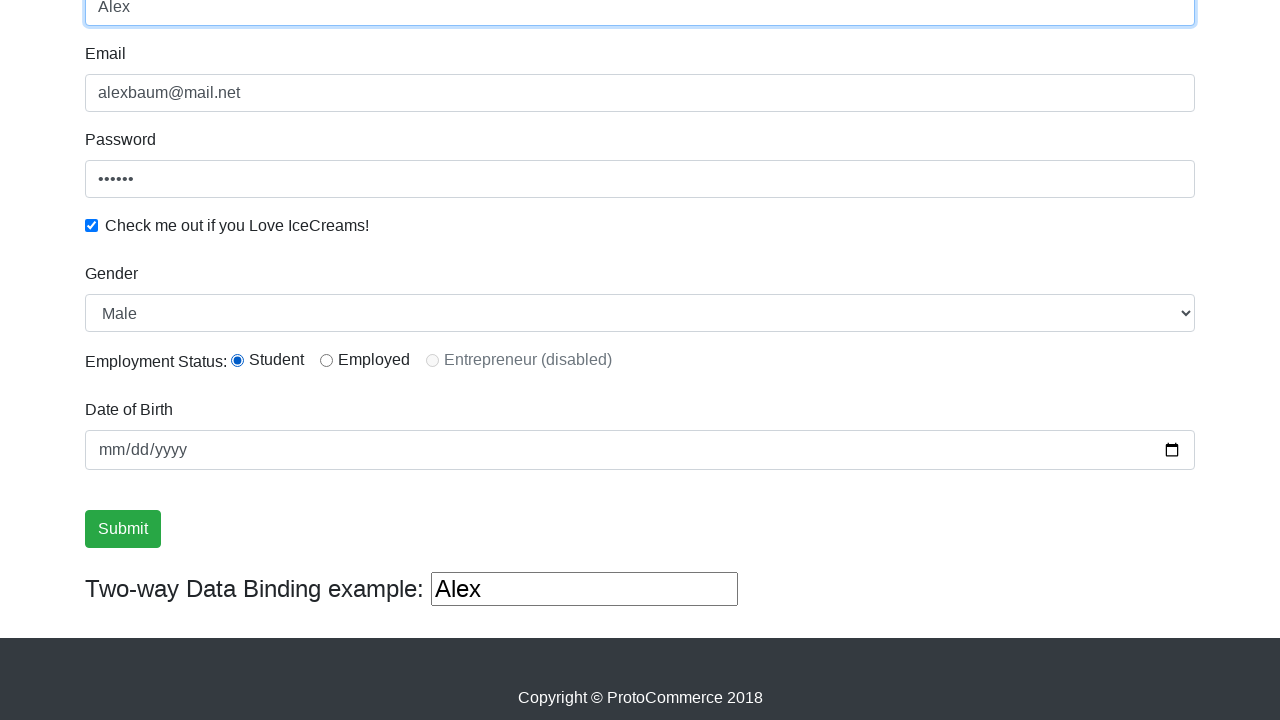

Clicked form submit button at (123, 529) on xpath=//input[@type='submit']
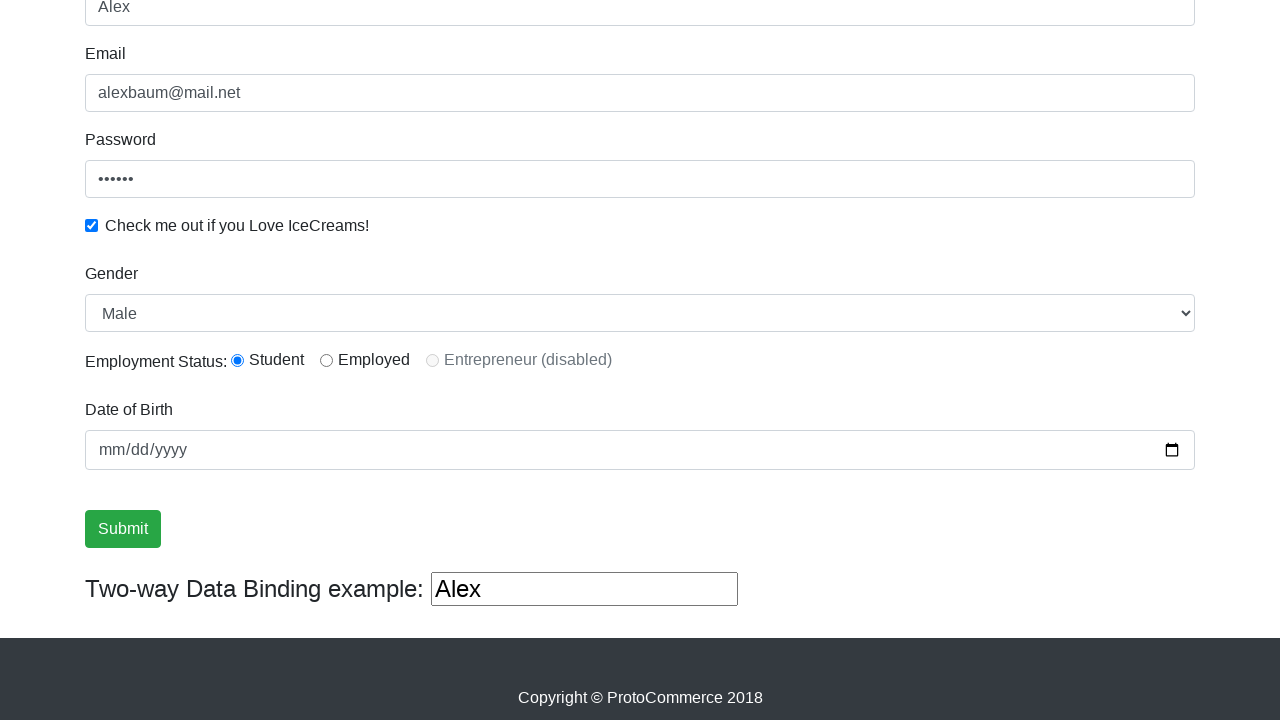

Success alert message appeared
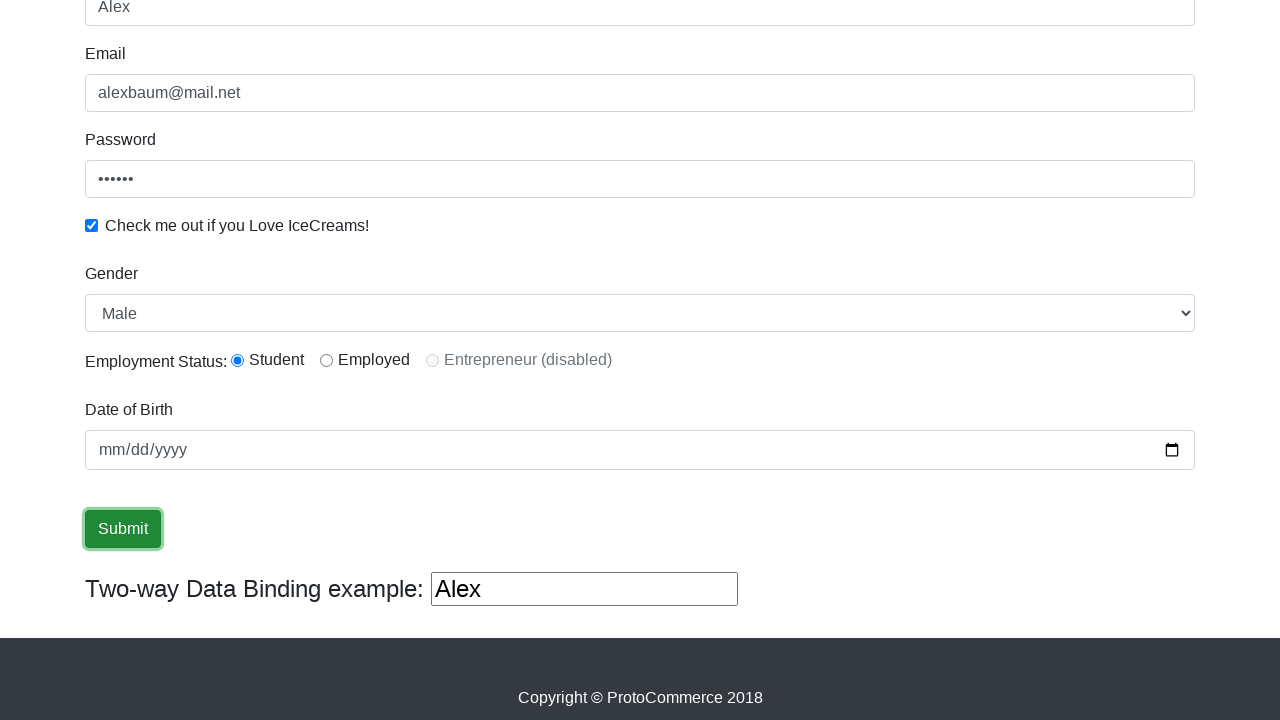

Retrieved success message text
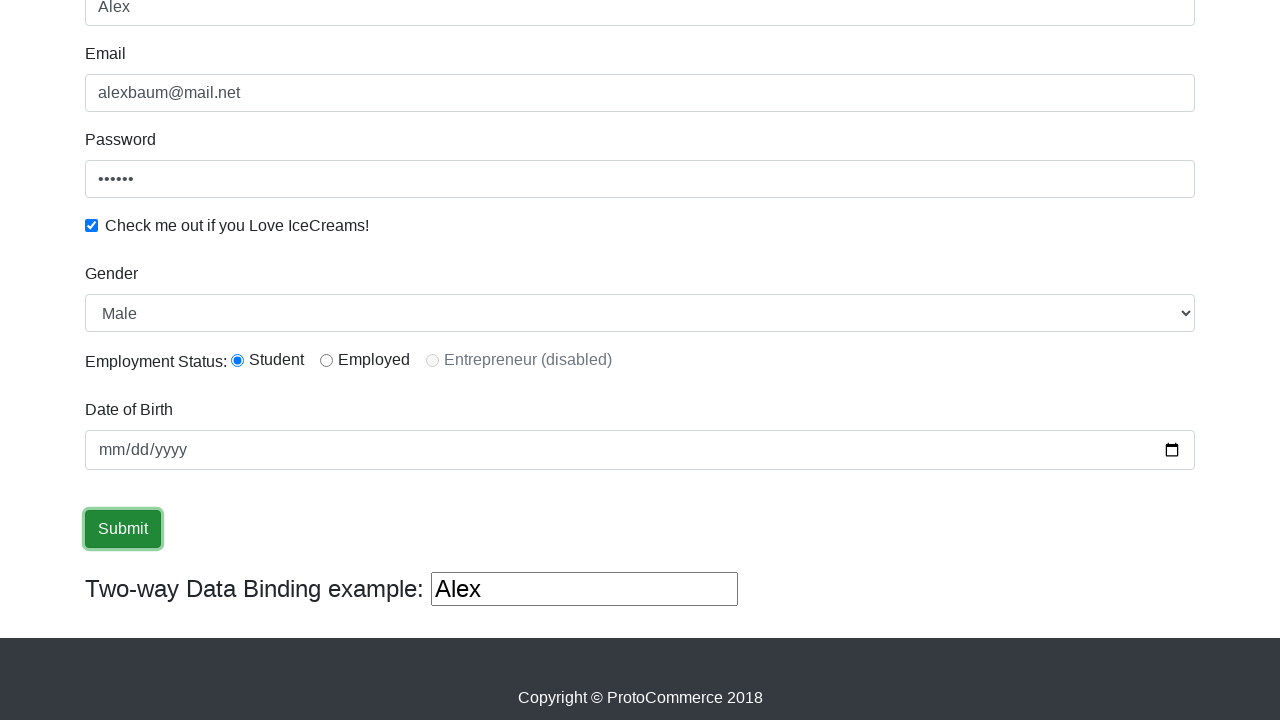

Verified 'Success' text is present in alert message
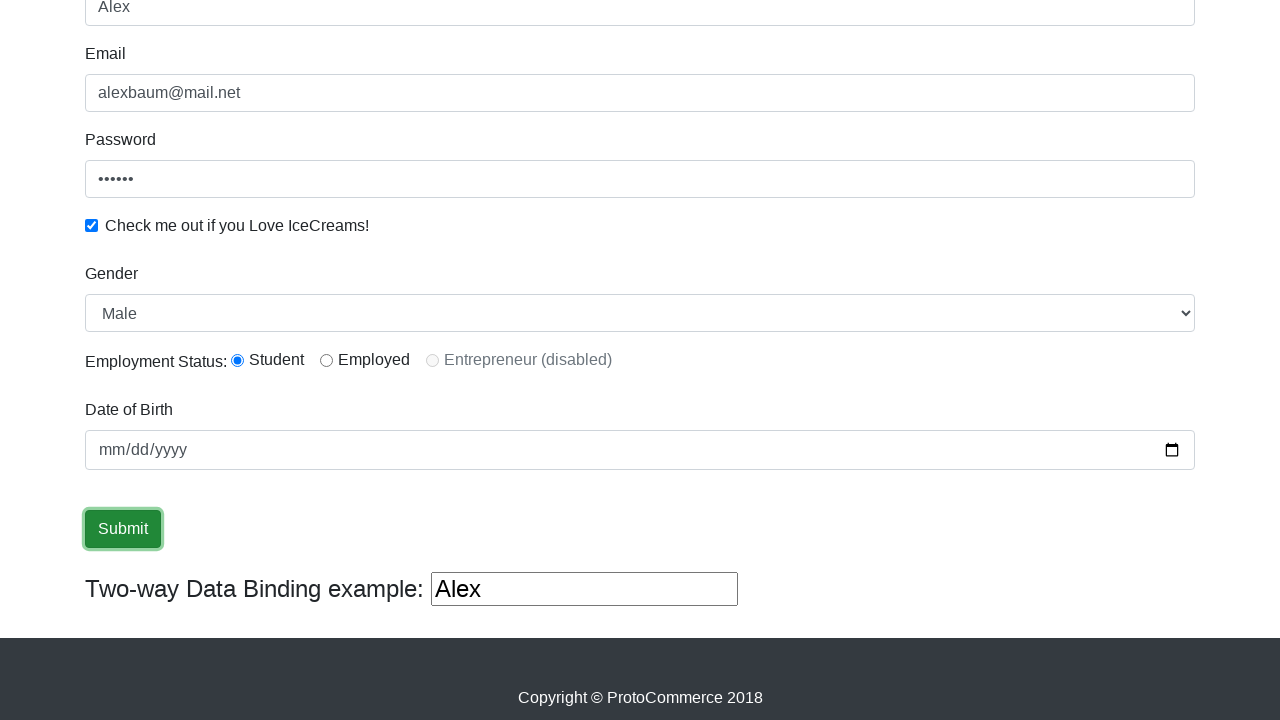

Filled third text input field with 'HelloAgain' on (//input[@type='text'])[3]
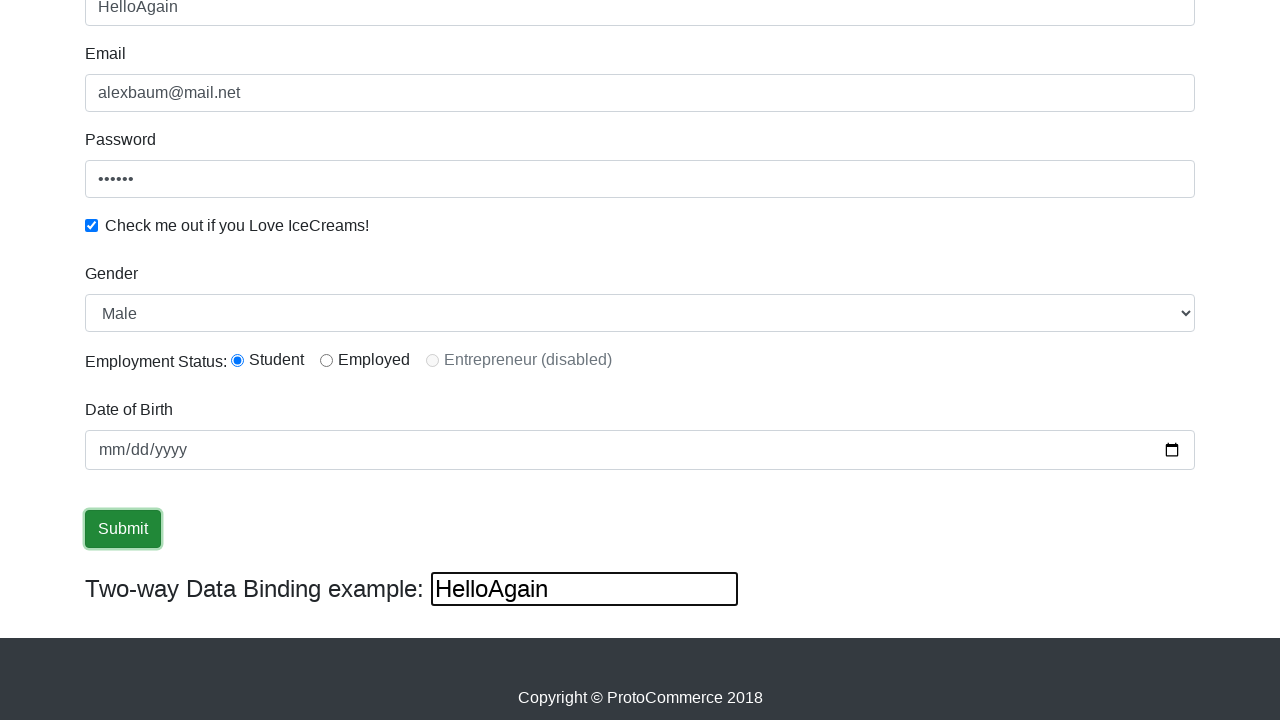

Cleared the third text input field on (//input[@type='text'])[3]
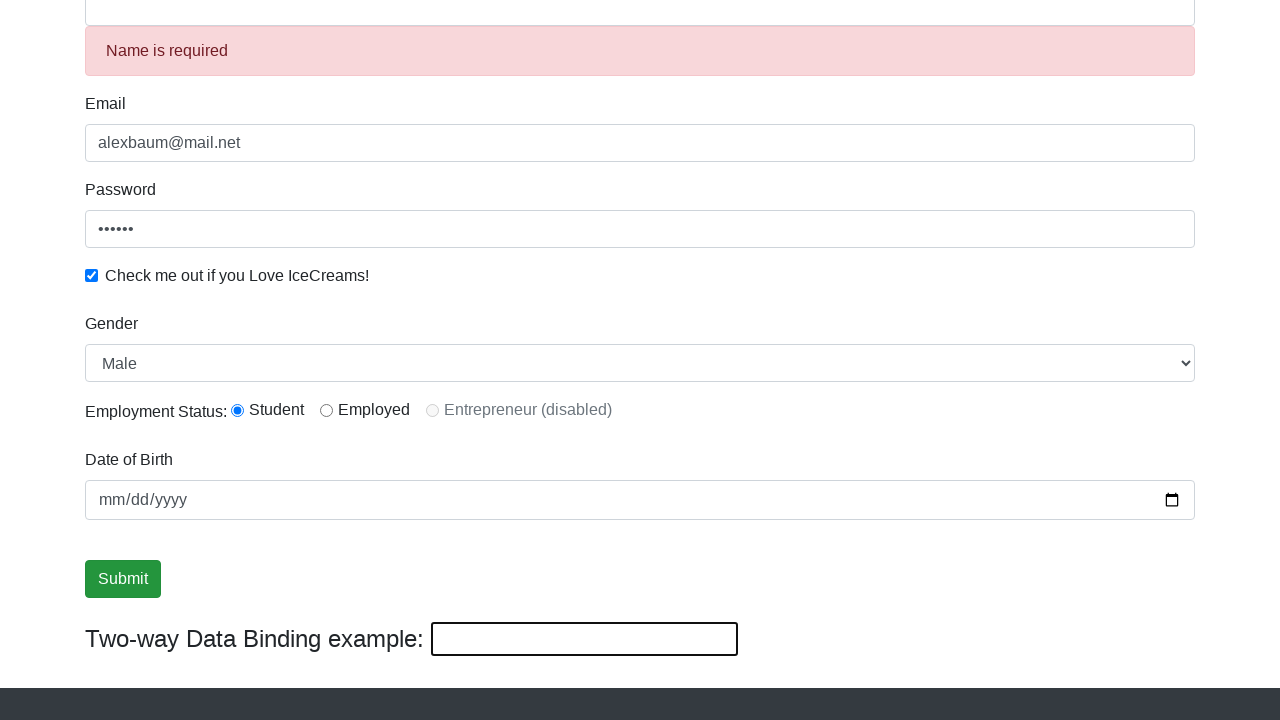

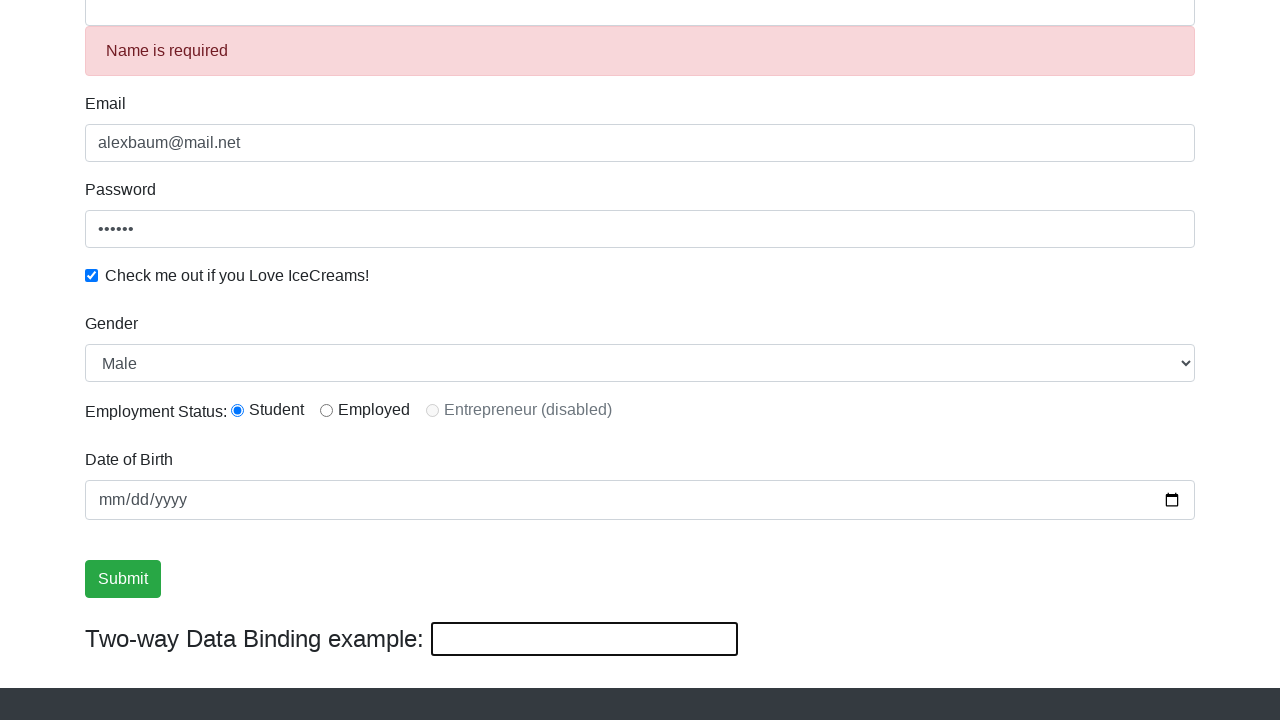